Navigates to roboticqa.com website and waits for the page body to be present

Starting URL: https://roboticqa.com/

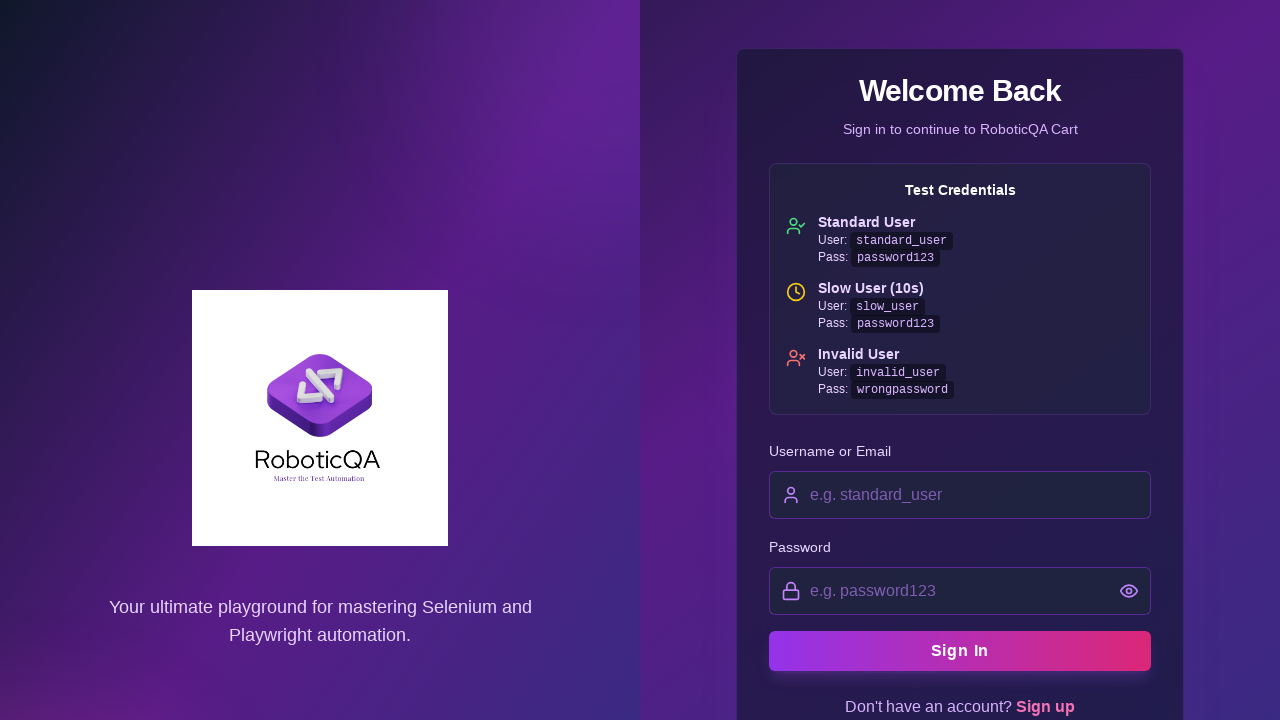

Waited for page body to be present
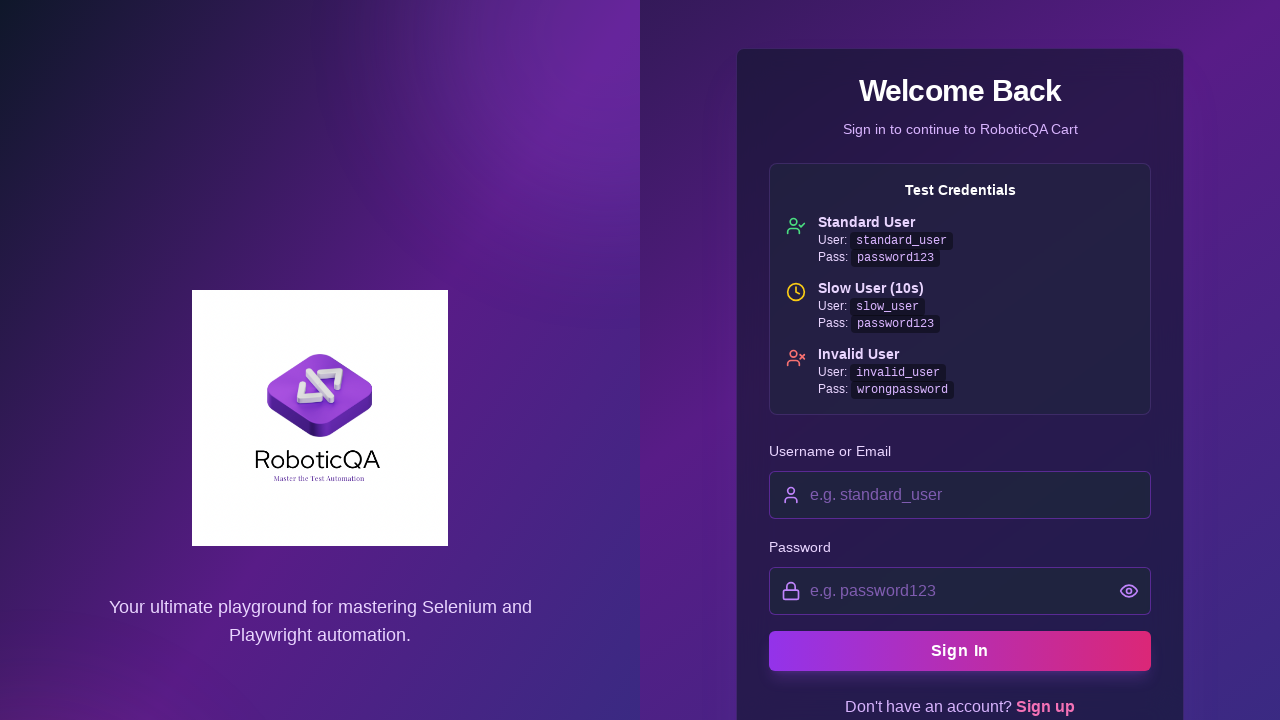

Retrieved class attribute from body element
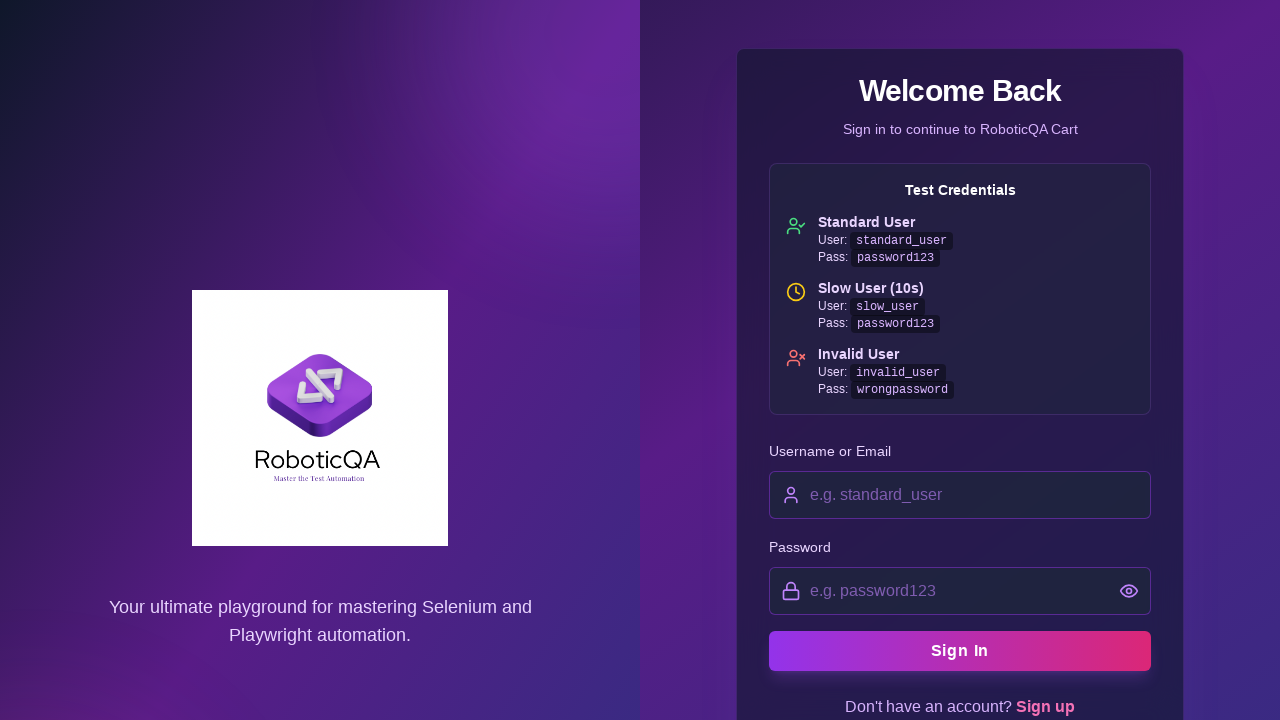

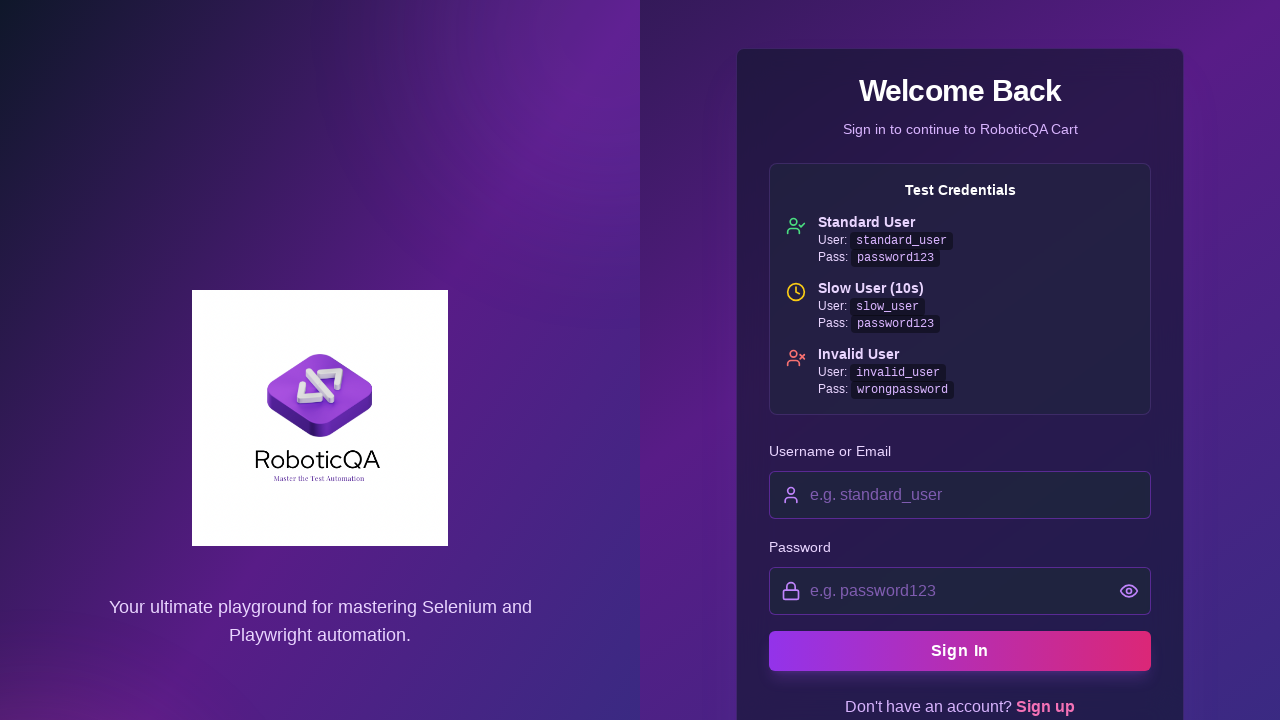